Tests that edits are saved when the input loses focus (blur event)

Starting URL: https://demo.playwright.dev/todomvc

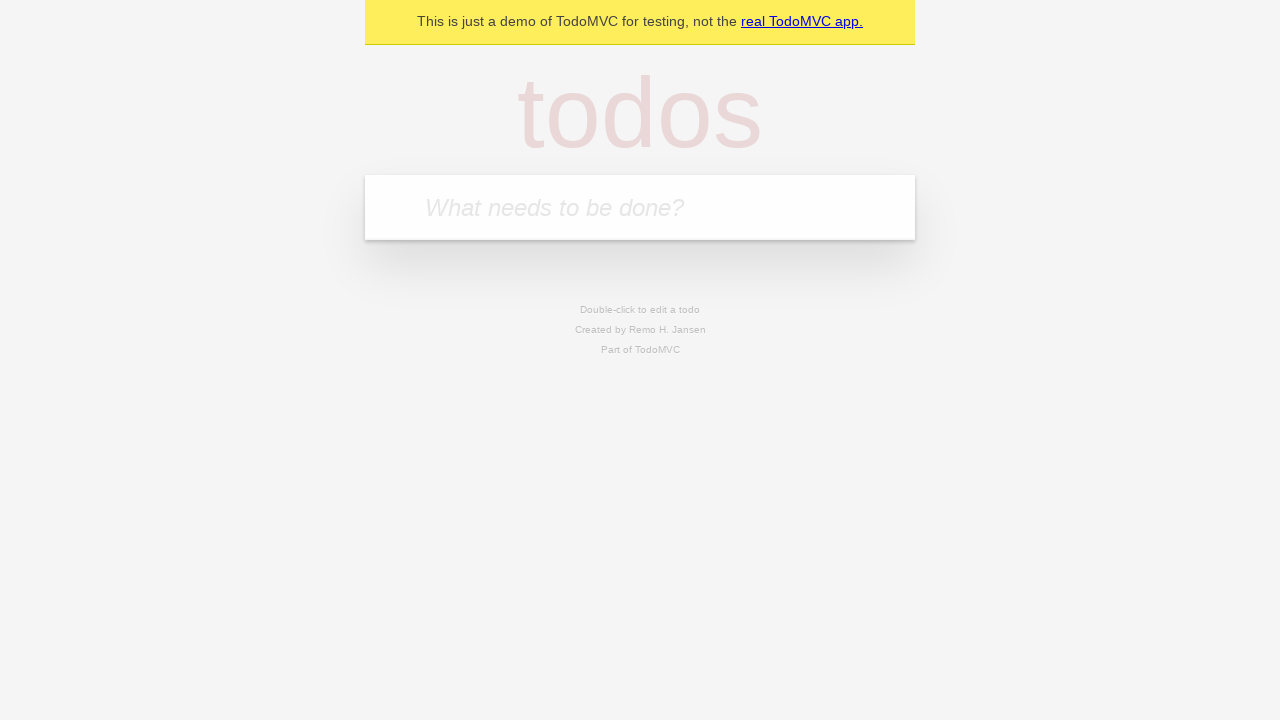

Filled new todo input with 'buy some cheese' on internal:attr=[placeholder="What needs to be done?"i]
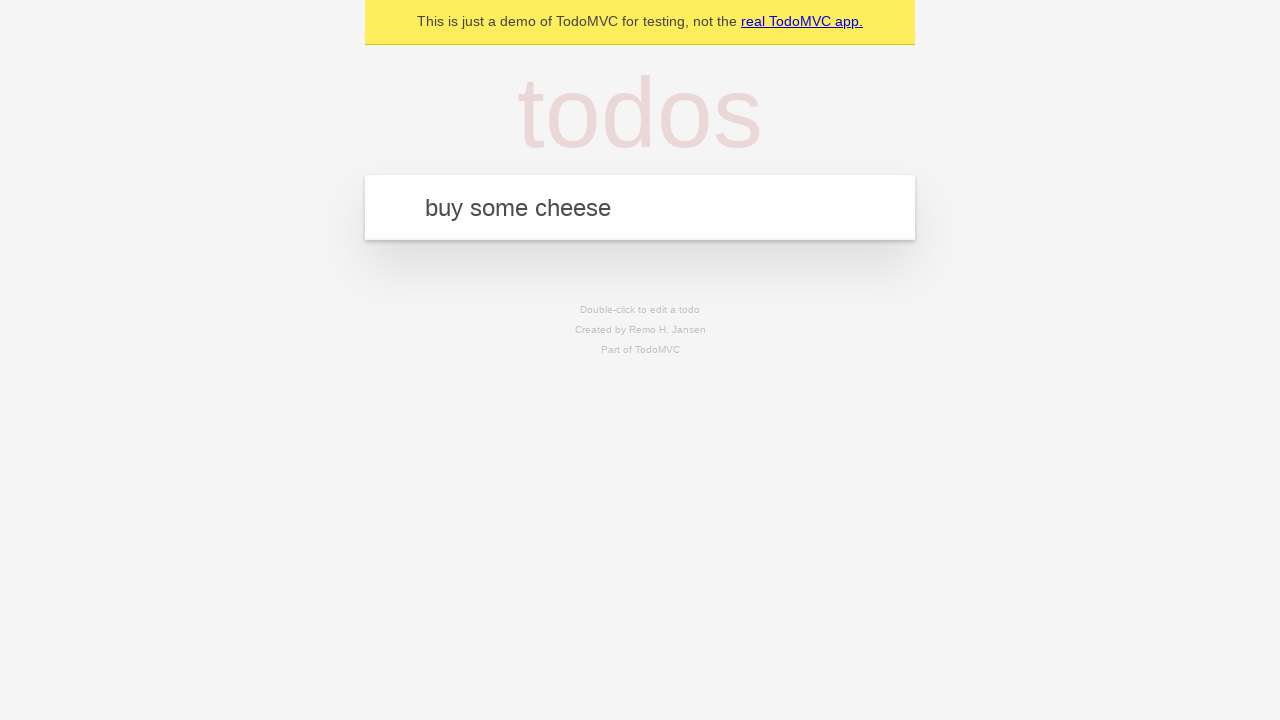

Pressed Enter to create todo 'buy some cheese' on internal:attr=[placeholder="What needs to be done?"i]
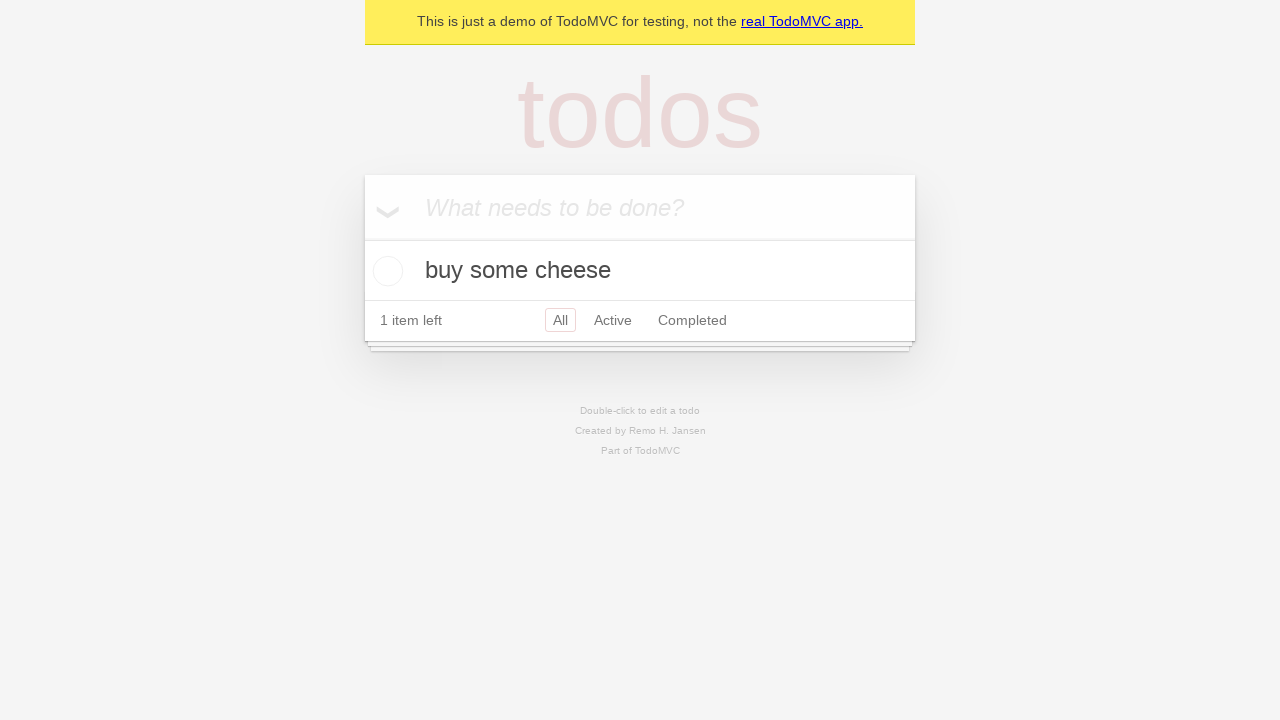

Filled new todo input with 'feed the cat' on internal:attr=[placeholder="What needs to be done?"i]
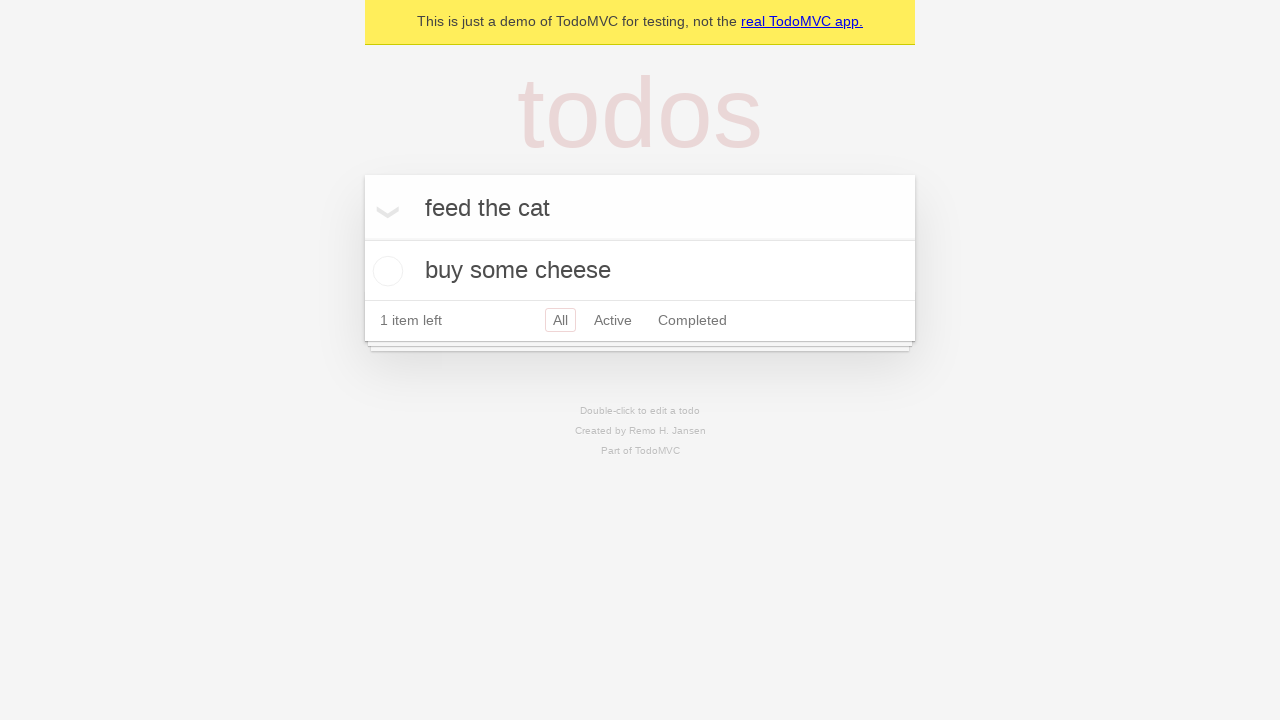

Pressed Enter to create todo 'feed the cat' on internal:attr=[placeholder="What needs to be done?"i]
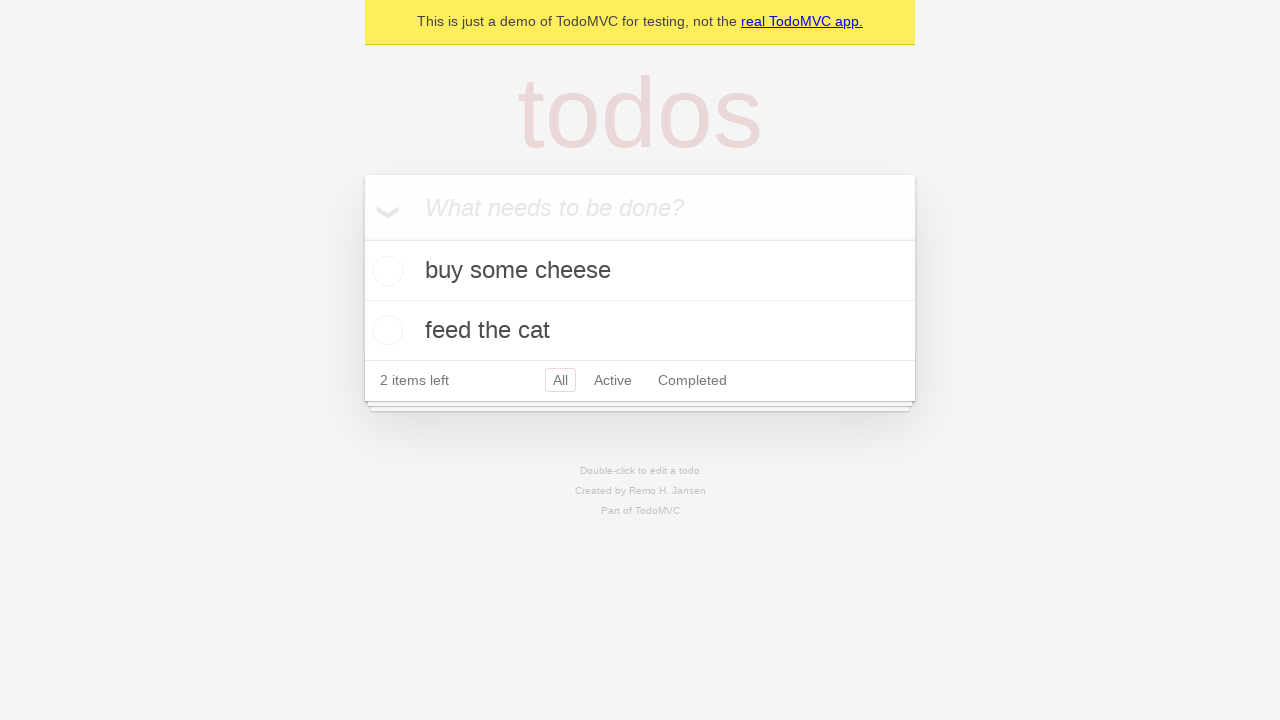

Filled new todo input with 'book a doctors appointment' on internal:attr=[placeholder="What needs to be done?"i]
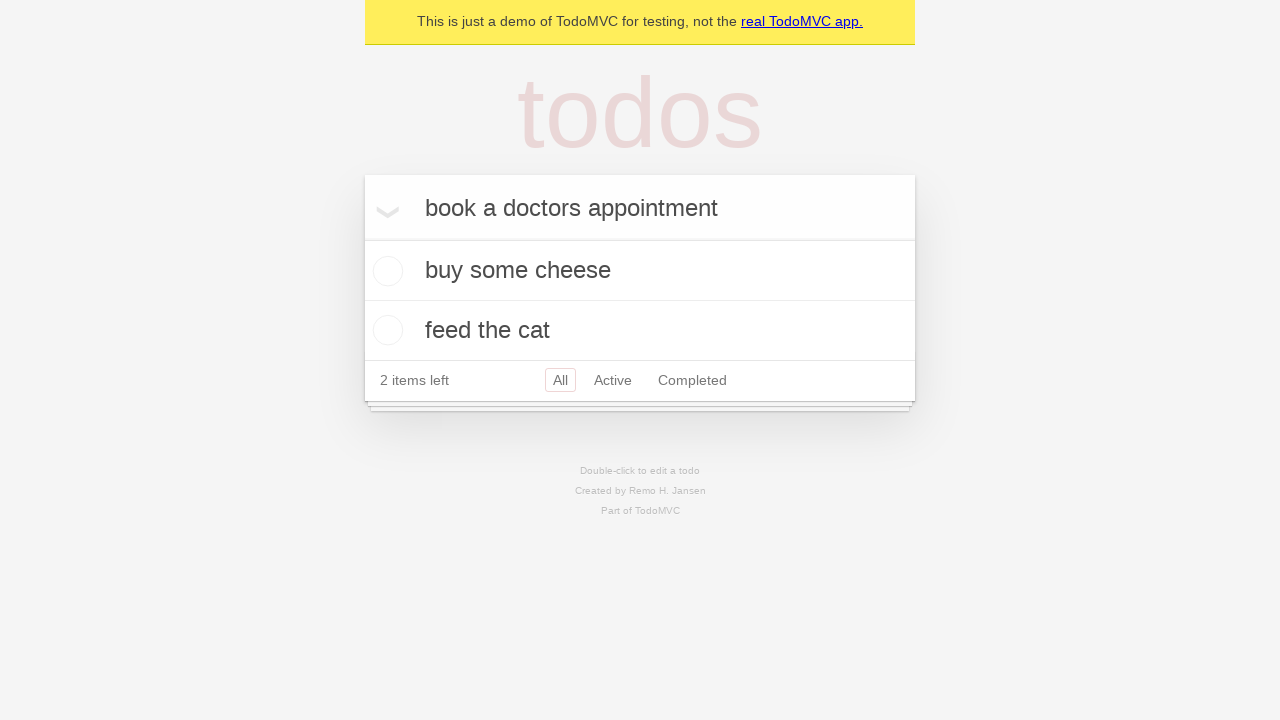

Pressed Enter to create todo 'book a doctors appointment' on internal:attr=[placeholder="What needs to be done?"i]
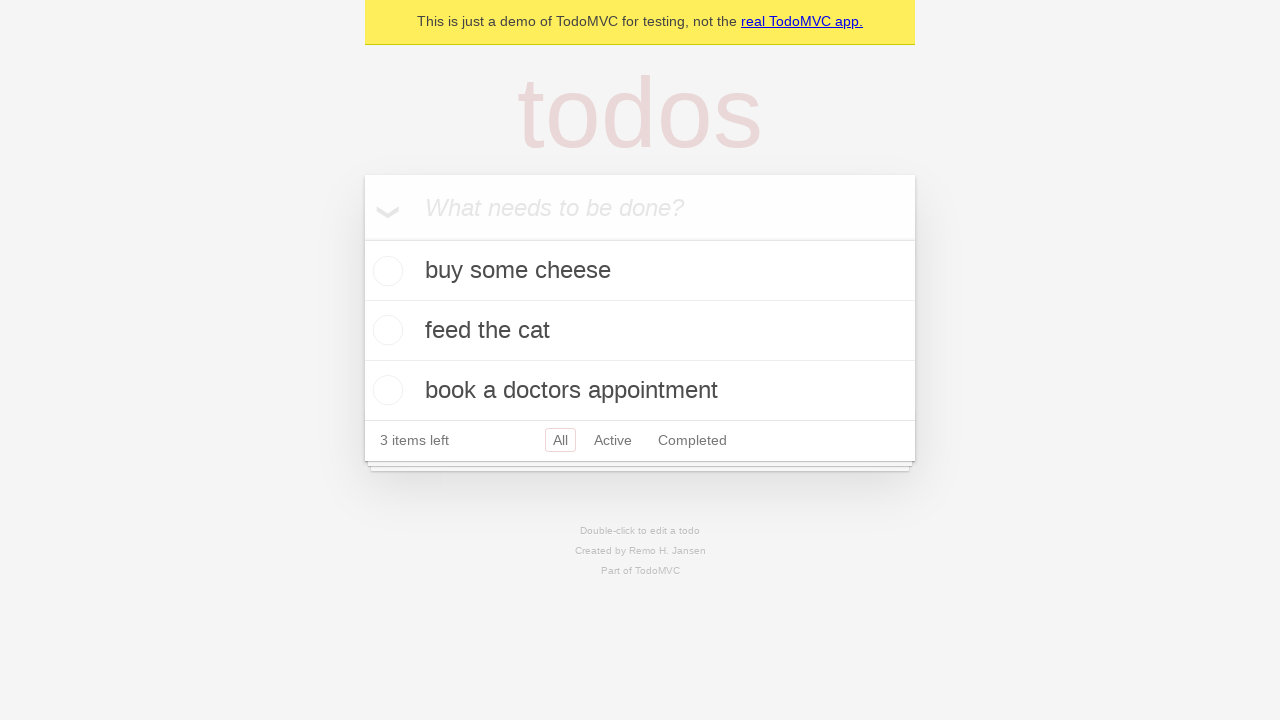

Waited for all 3 todos to be created
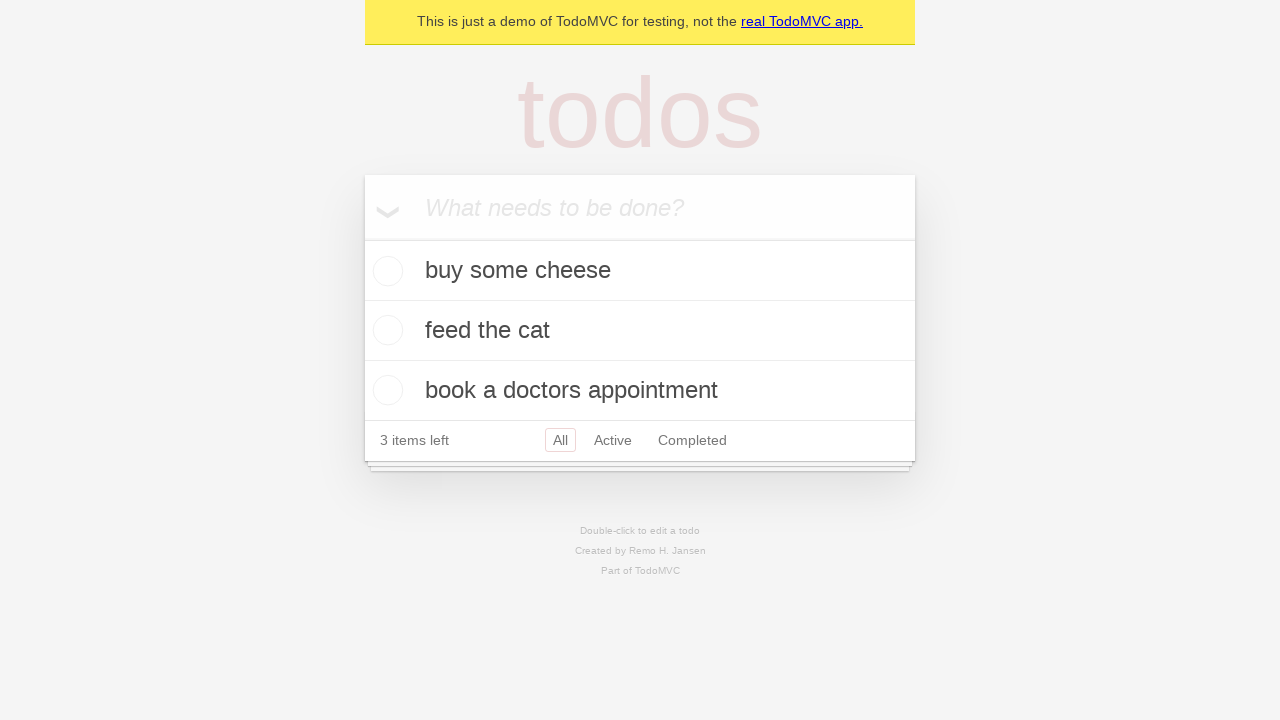

Double-clicked second todo to enter edit mode at (640, 331) on internal:testid=[data-testid="todo-item"s] >> nth=1
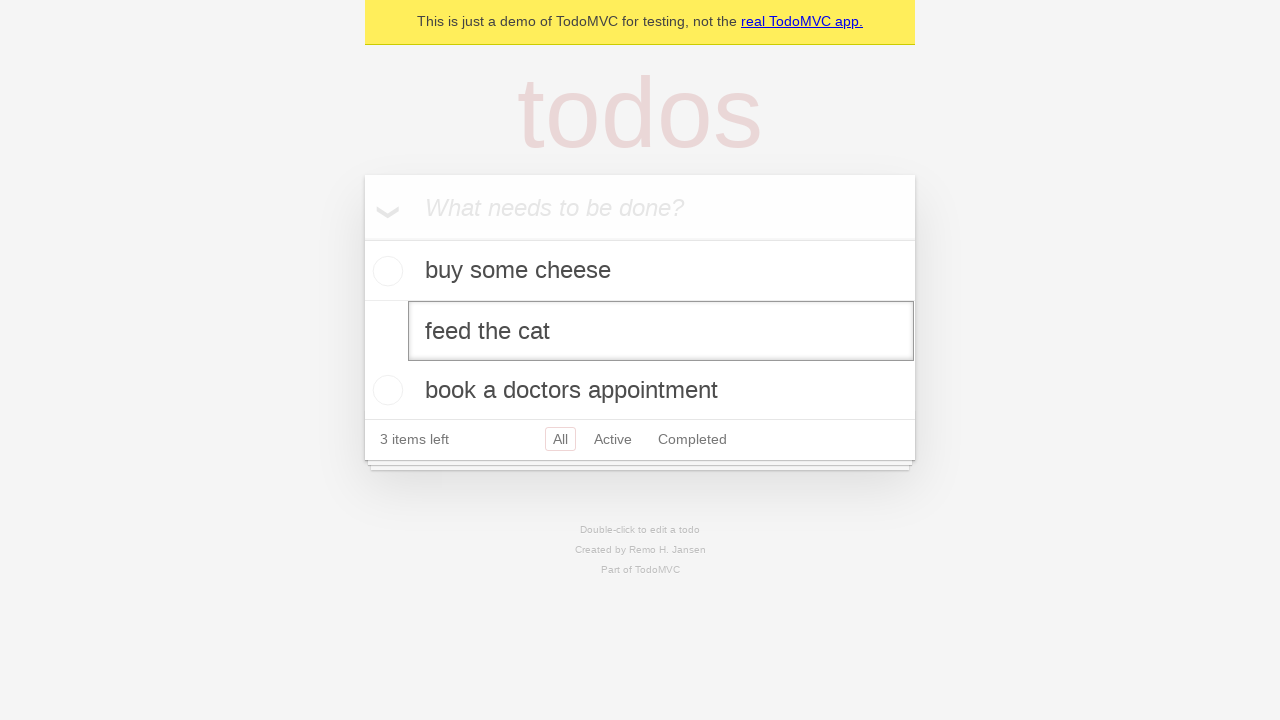

Filled edit input with 'buy some sausages' on internal:testid=[data-testid="todo-item"s] >> nth=1 >> internal:role=textbox[nam
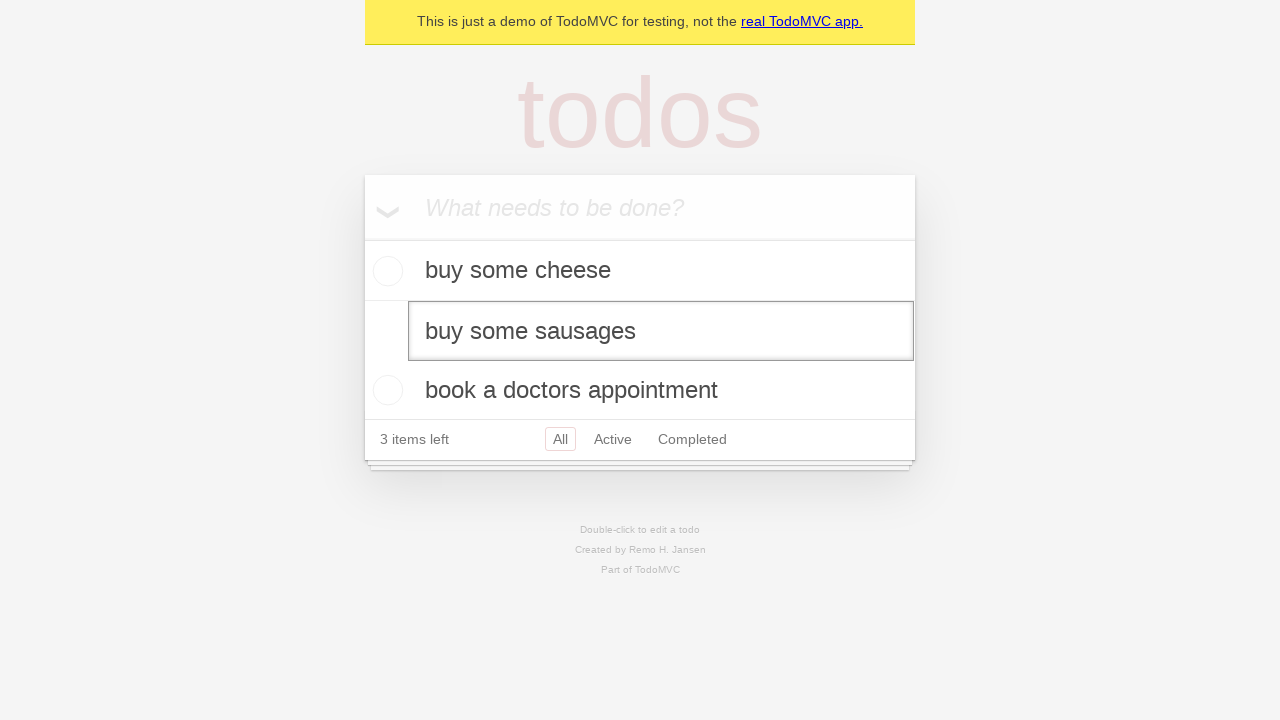

Dispatched blur event to save edits
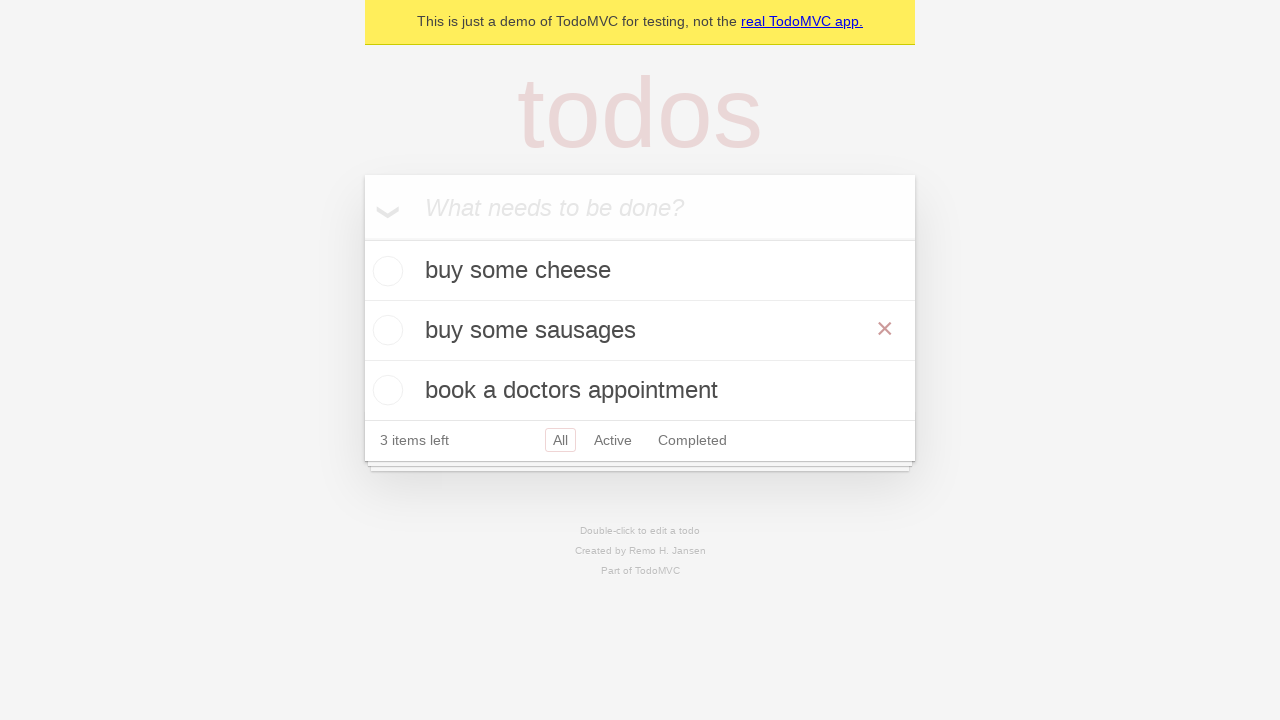

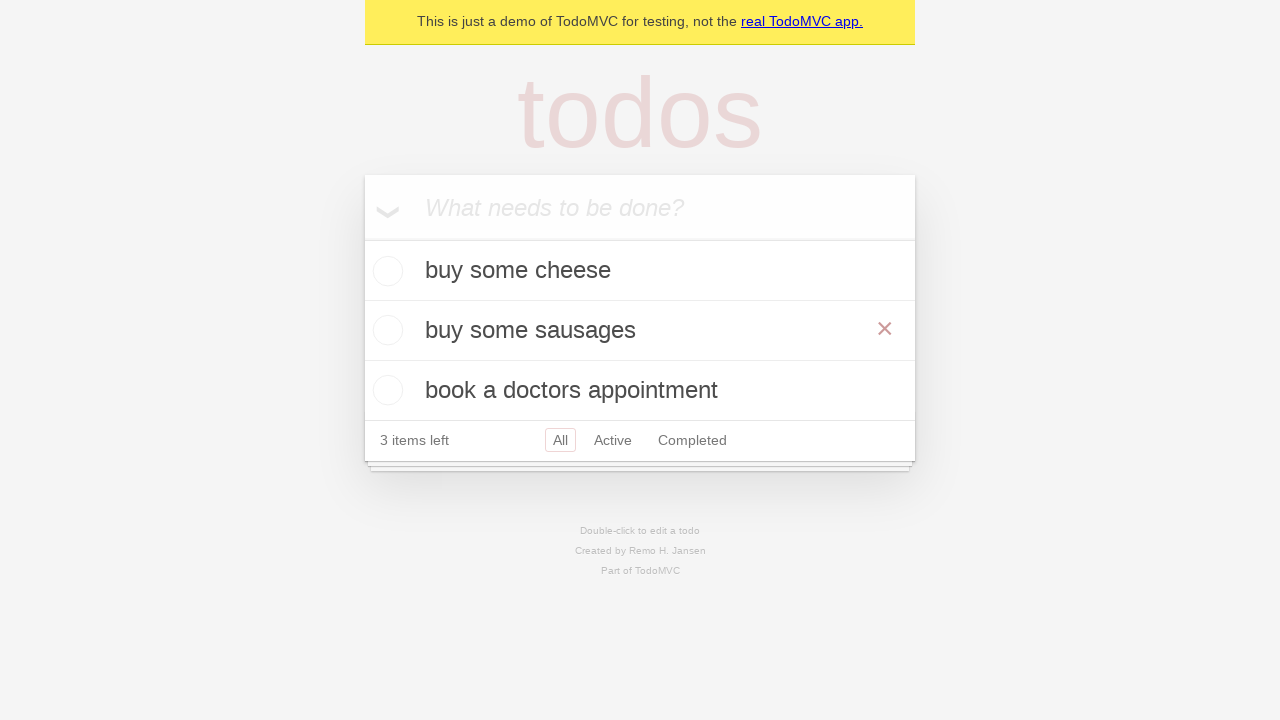